Tests iframe handling by switching between two frames on the page and reading the heading text from each frame

Starting URL: https://demoqa.com/frames

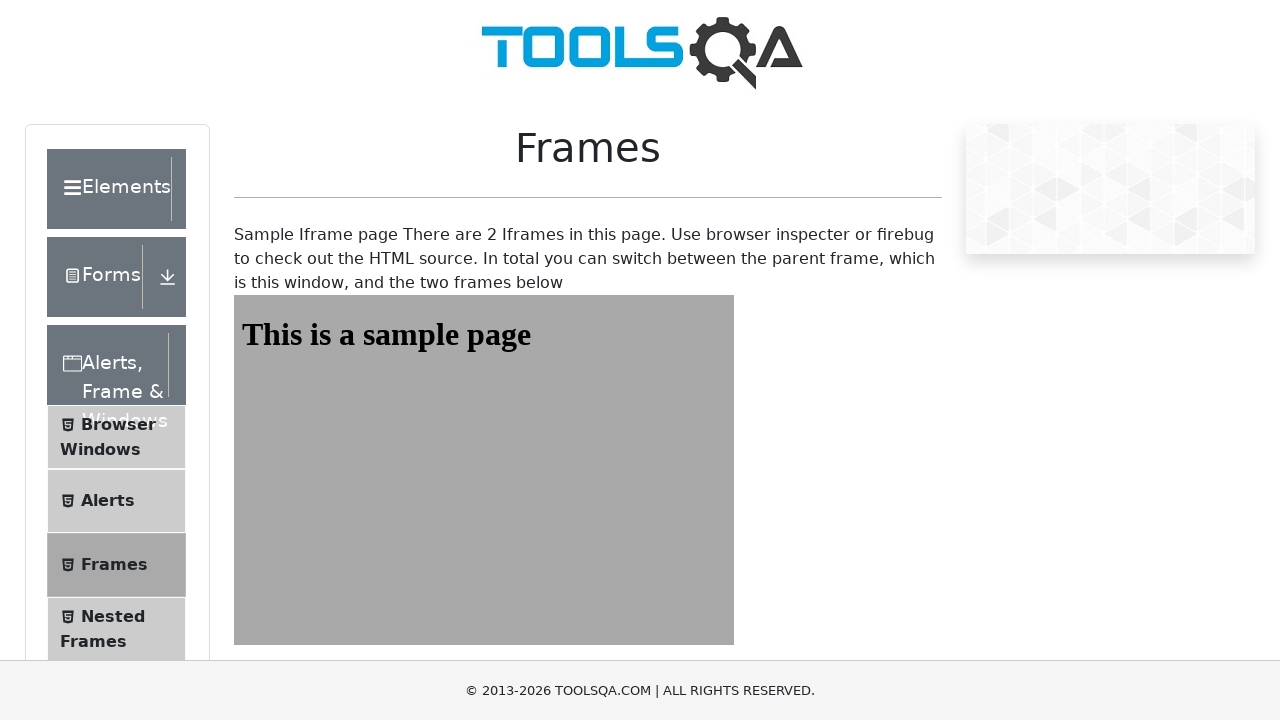

Navigated to DemoQA frames page
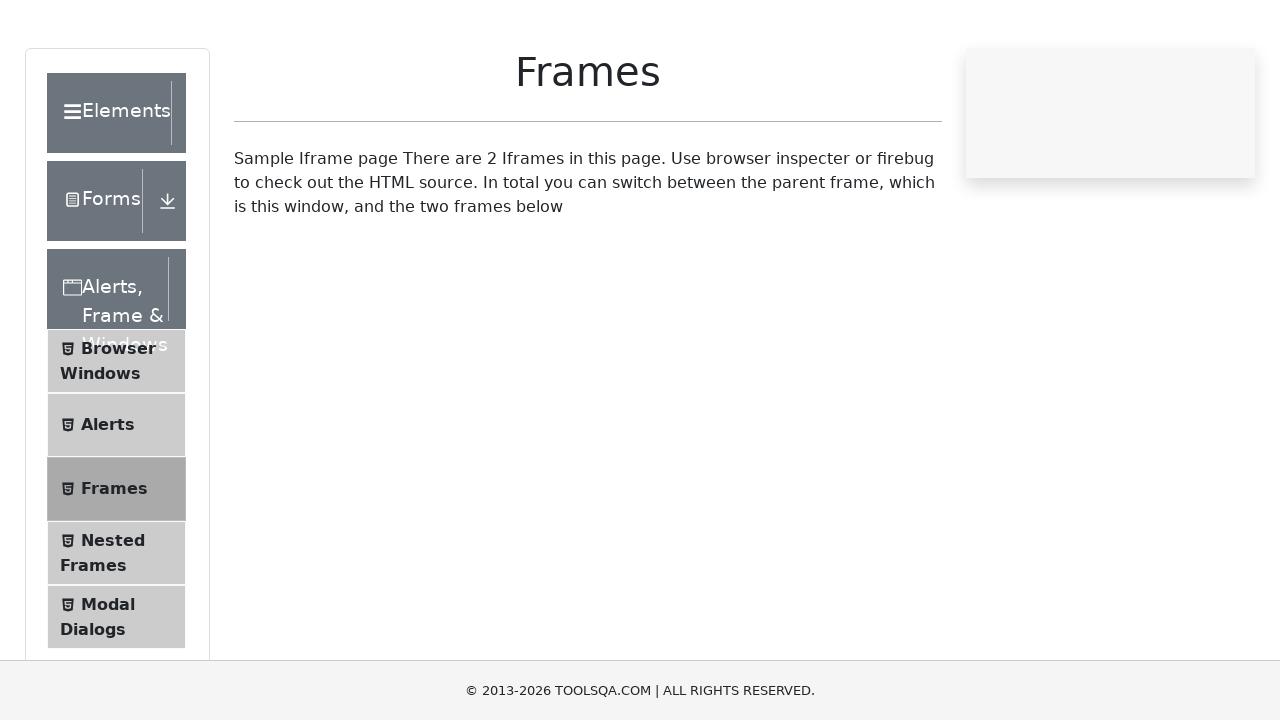

Located second iframe element
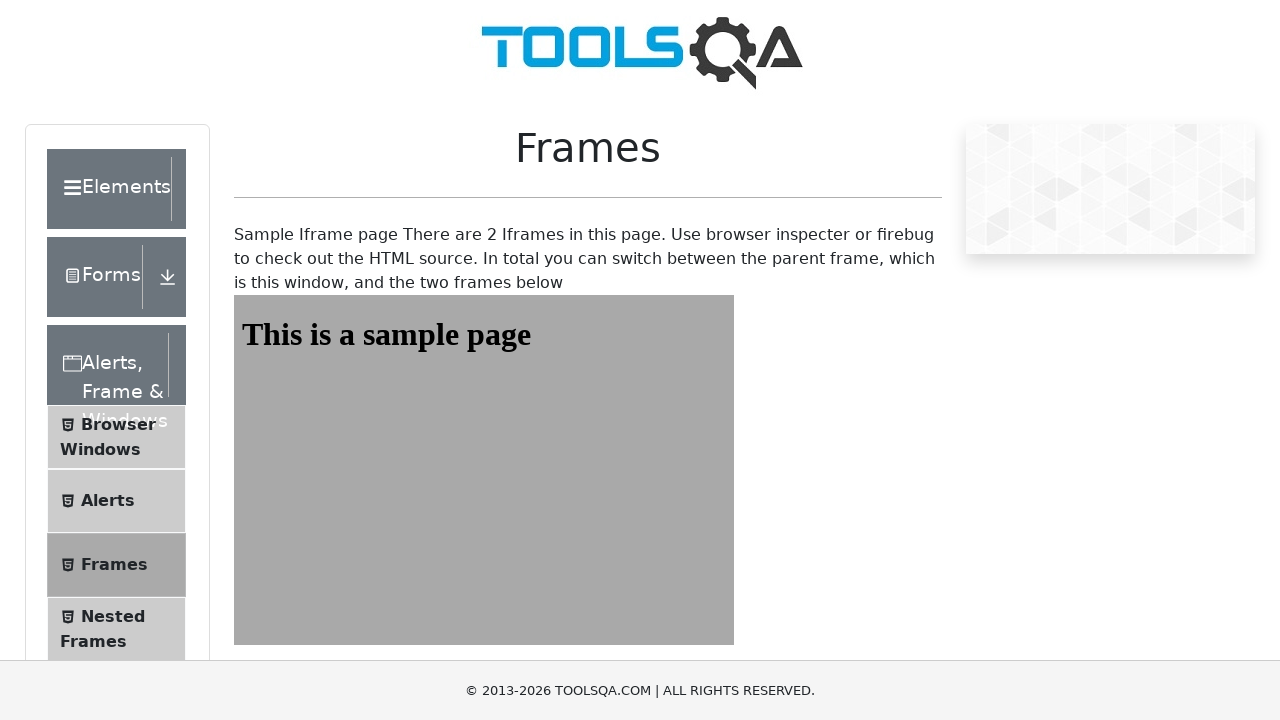

Waited for heading element in second frame to load
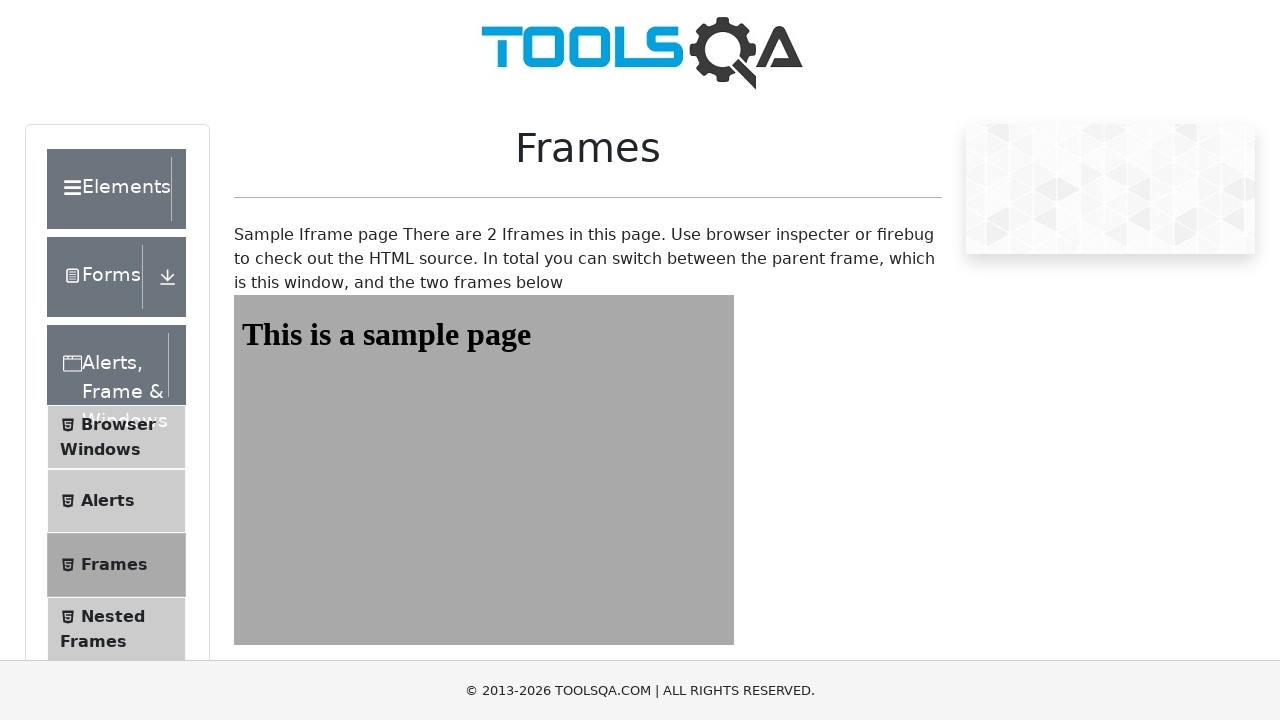

Retrieved heading text from second frame: 'This is a sample page'
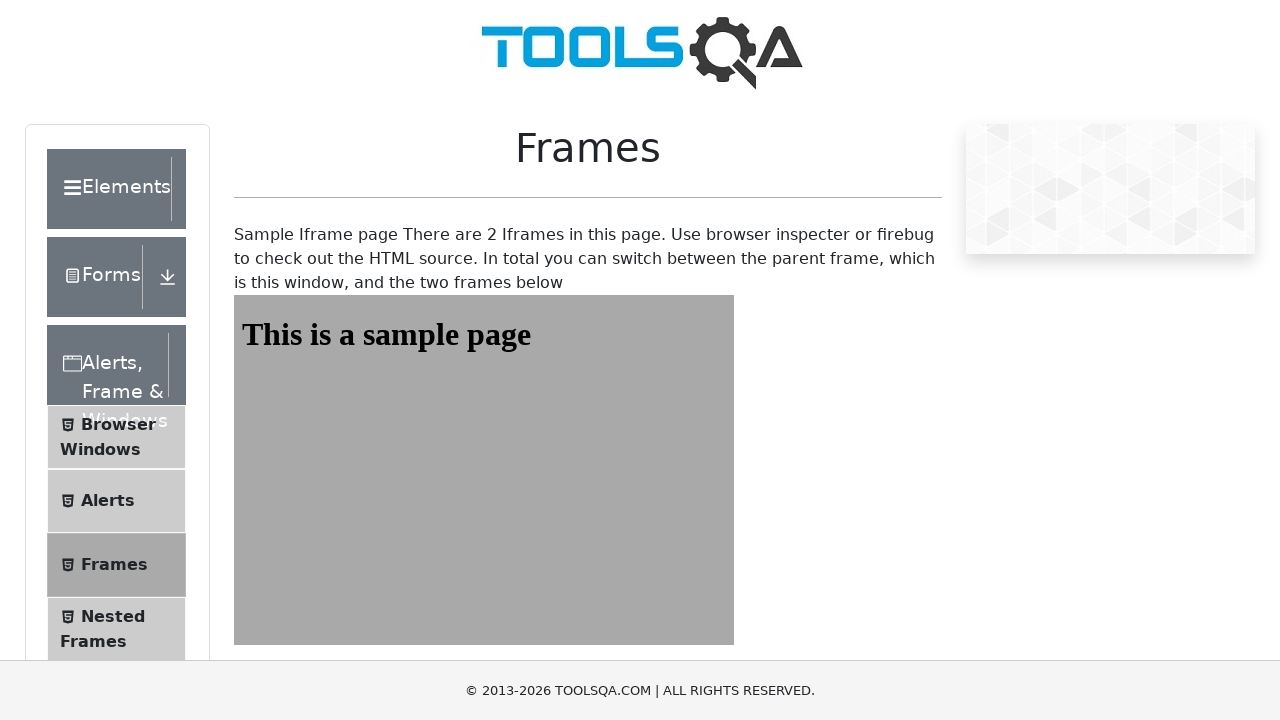

Located first iframe element
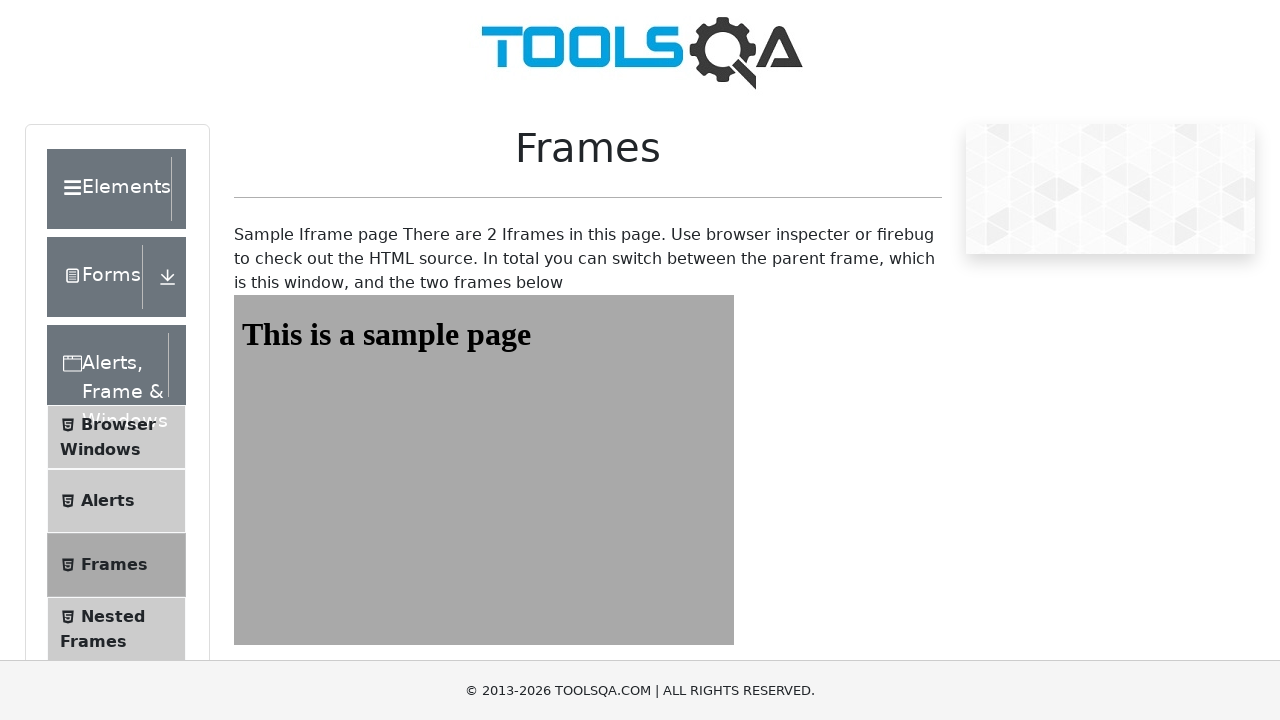

Waited for heading element in first frame to load
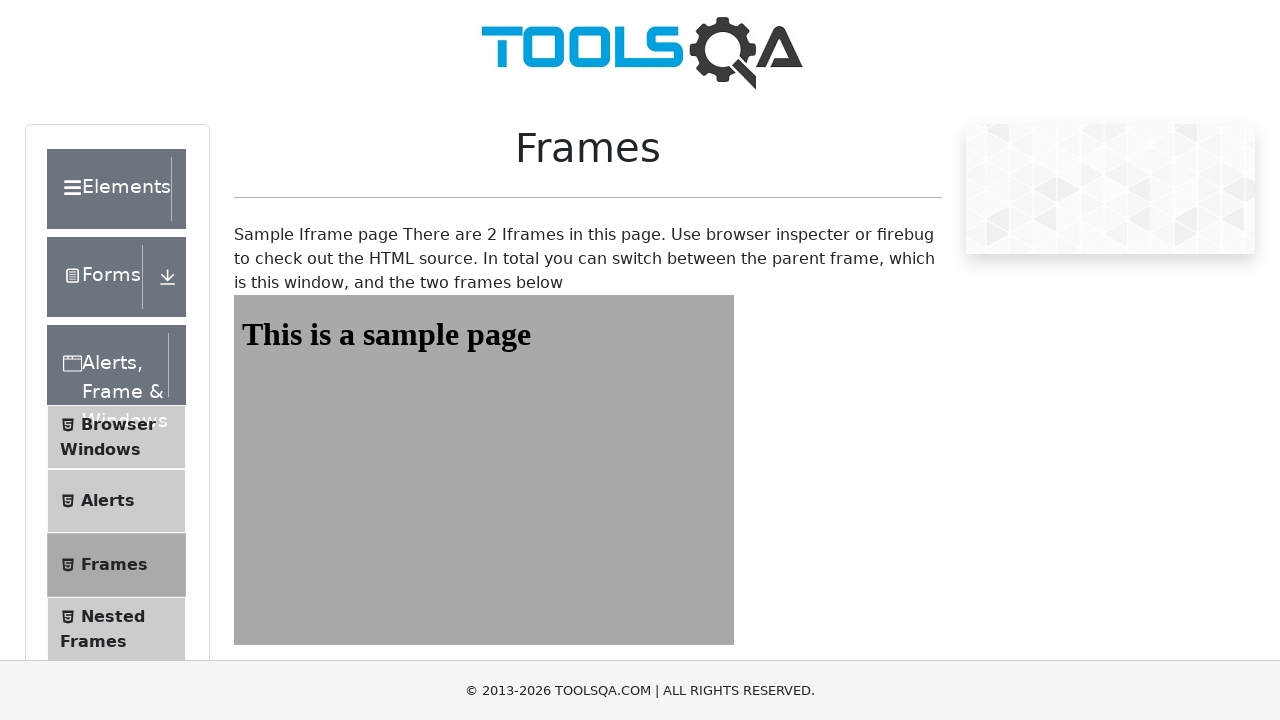

Retrieved heading text from first frame: 'This is a sample page'
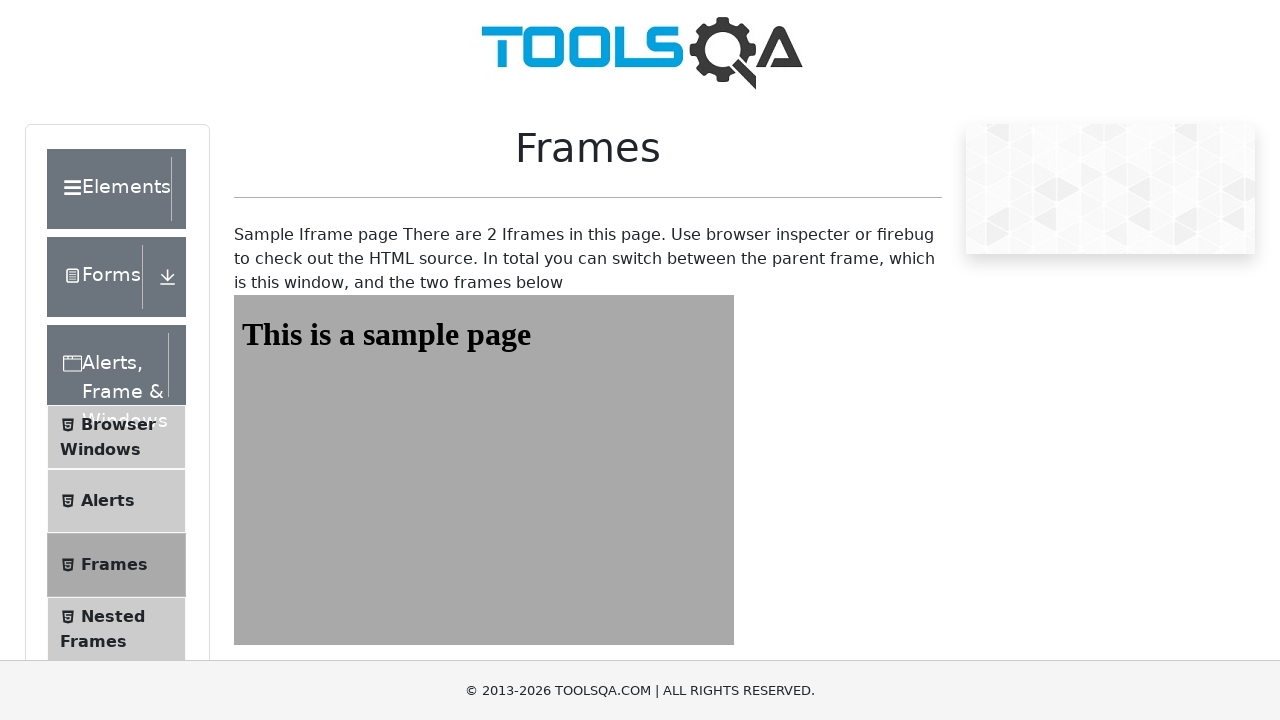

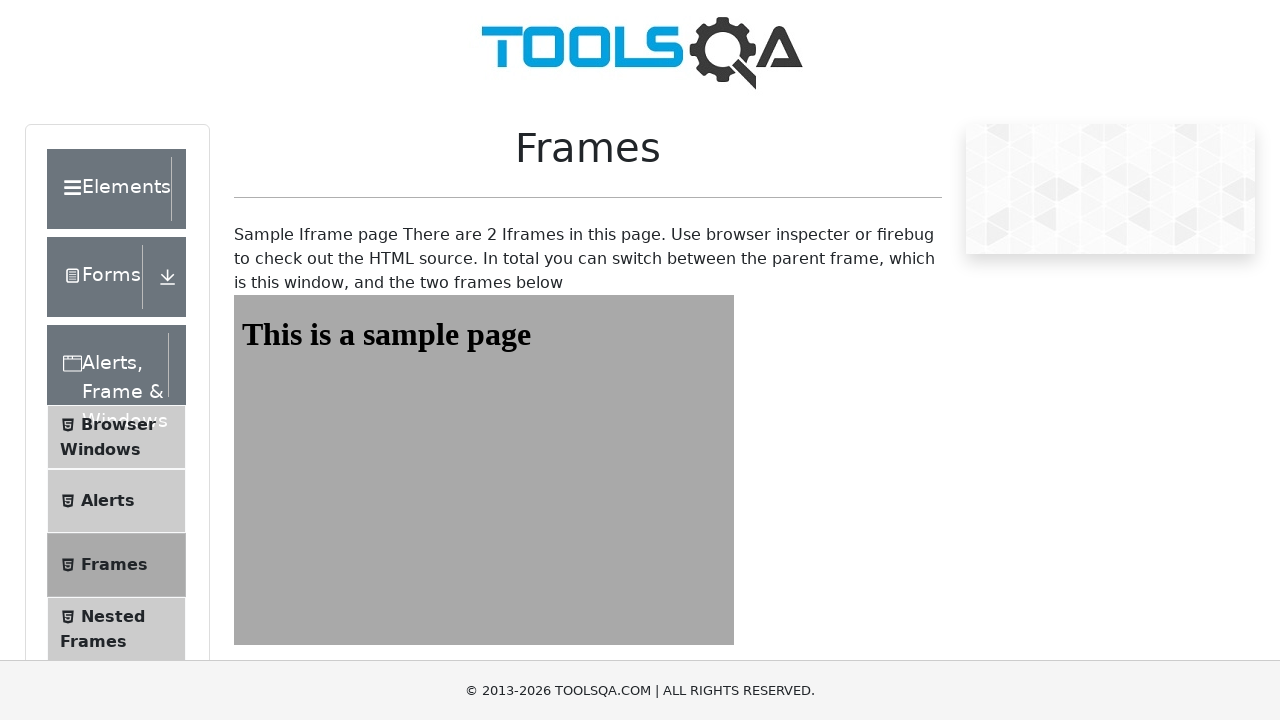